Navigates to a Test Automation University learning path page and verifies that the logo element is present and accessible

Starting URL: https://testautomationu.applitools.com/learningpaths.html?id=java-web-ui-path

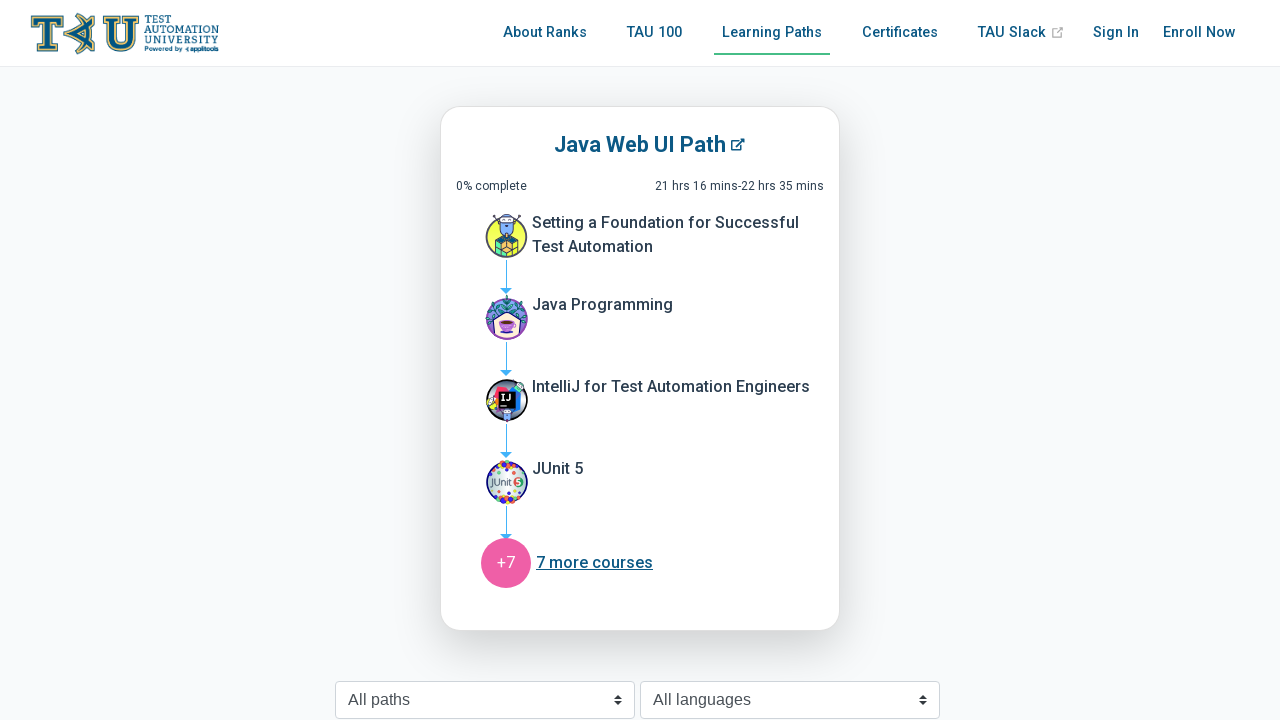

Navigated to Test Automation University Java Web UI learning path page
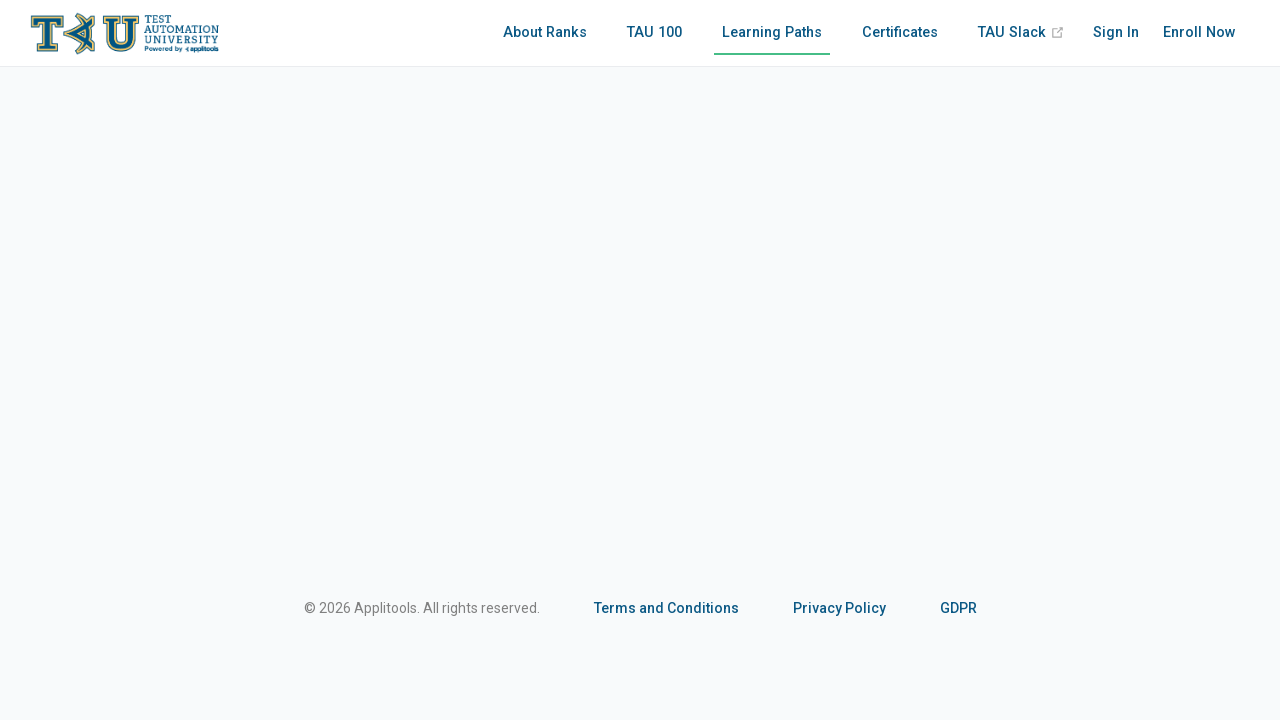

Logo element loaded and located in header
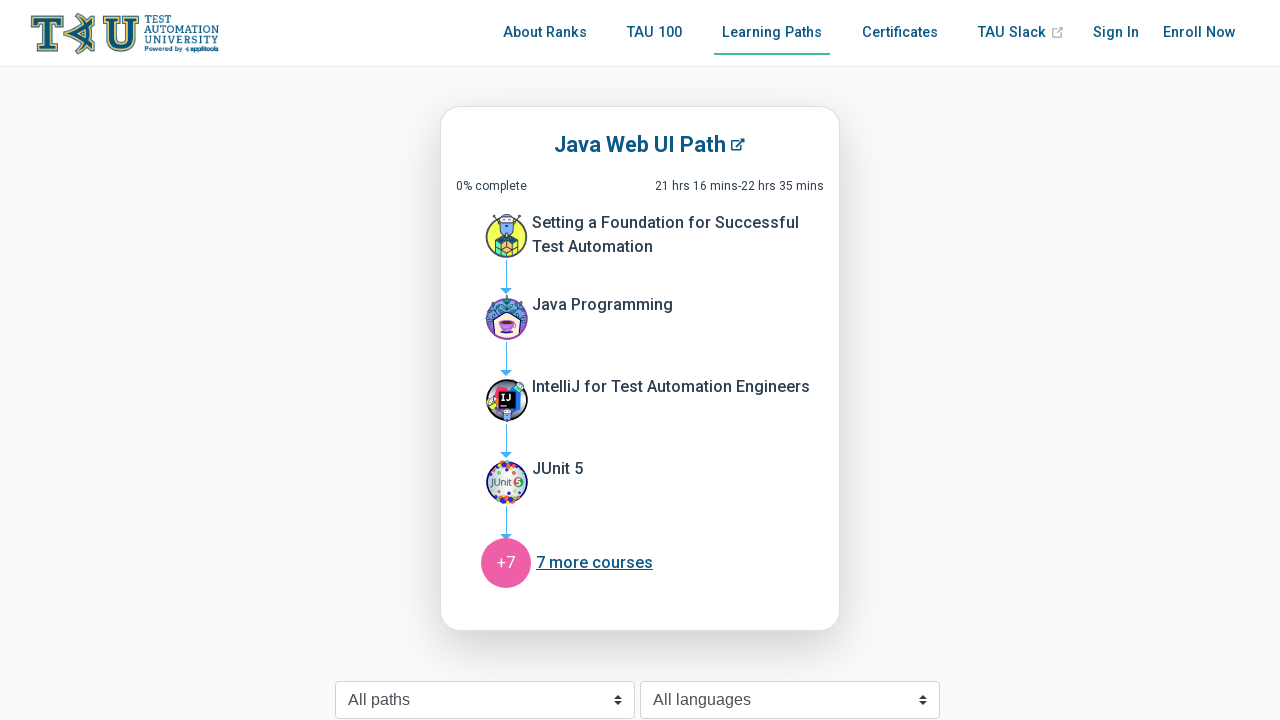

Verified that logo element is visible
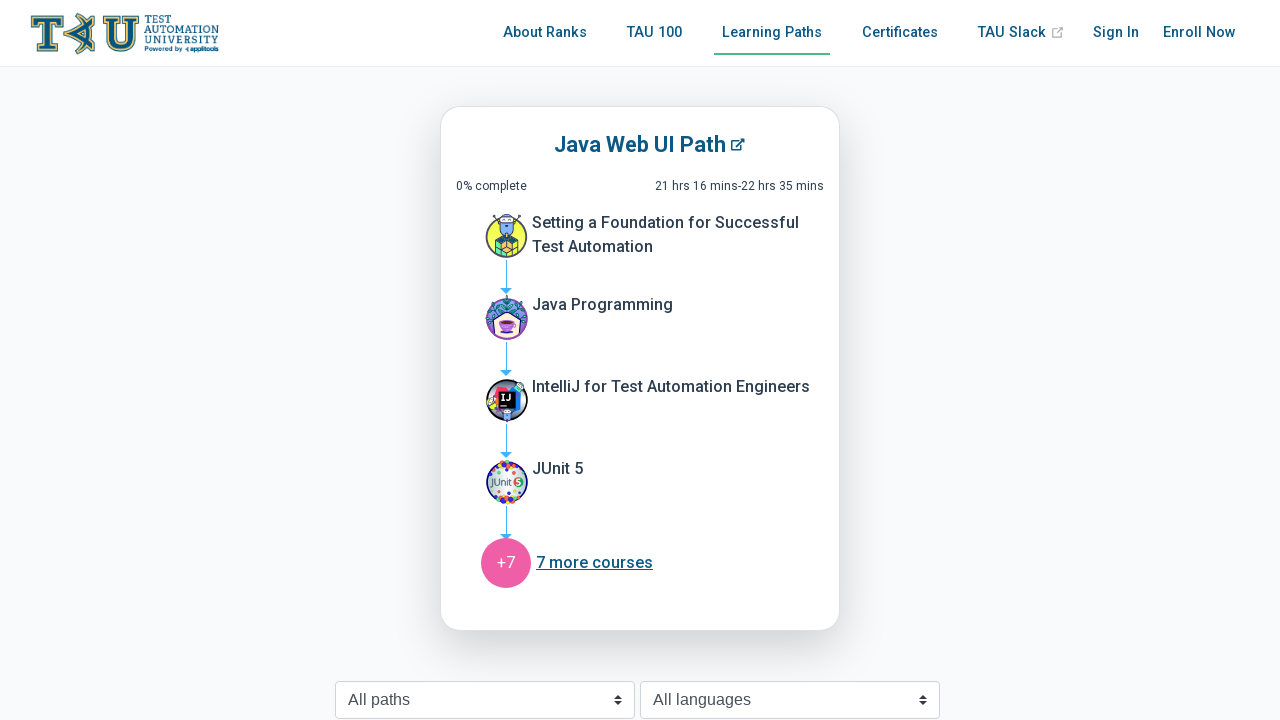

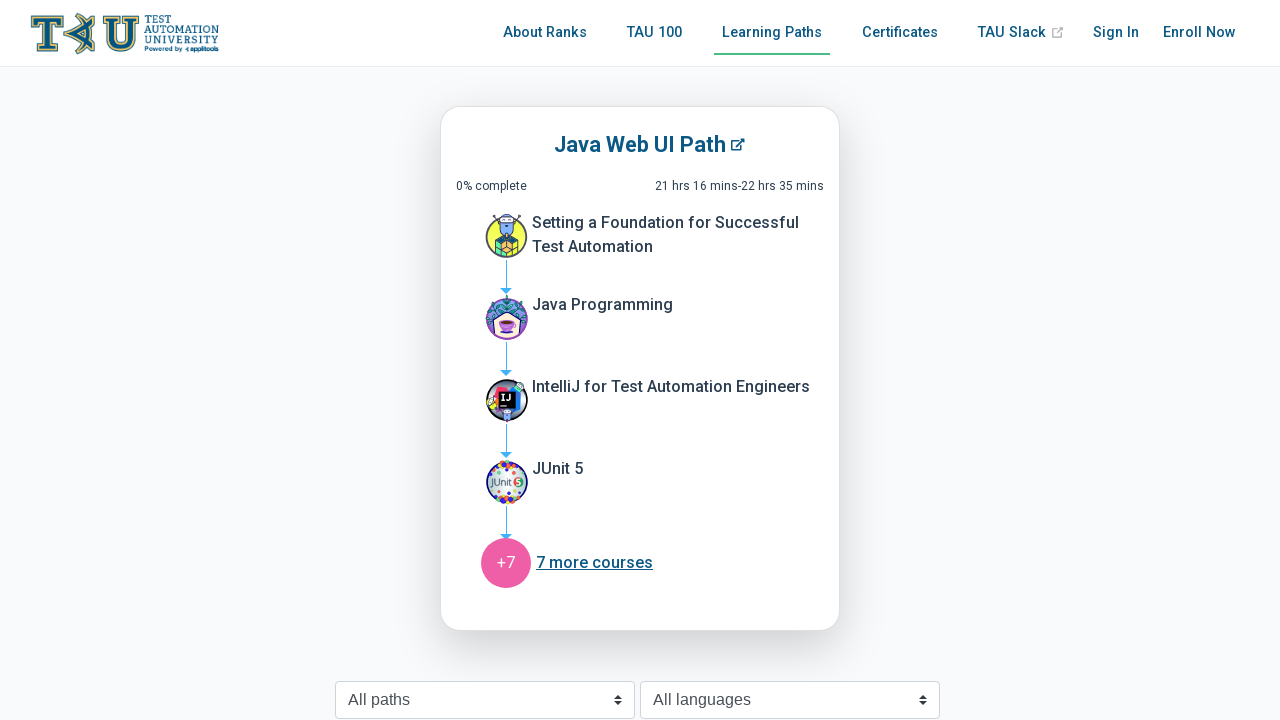